Tests sending keyboard input to the currently active element on a form page

Starting URL: http://watir.com/examples/forms_with_input_elements.html

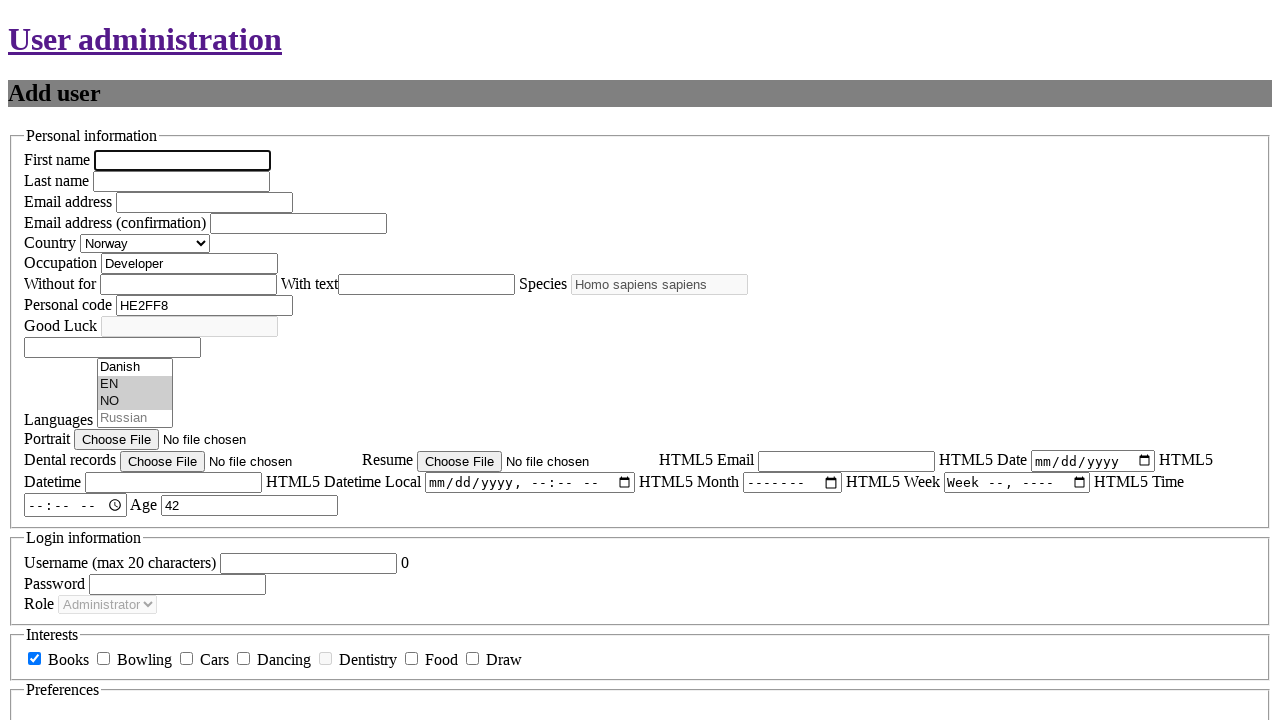

Sent keyboard input 'keys' to the active element on the form
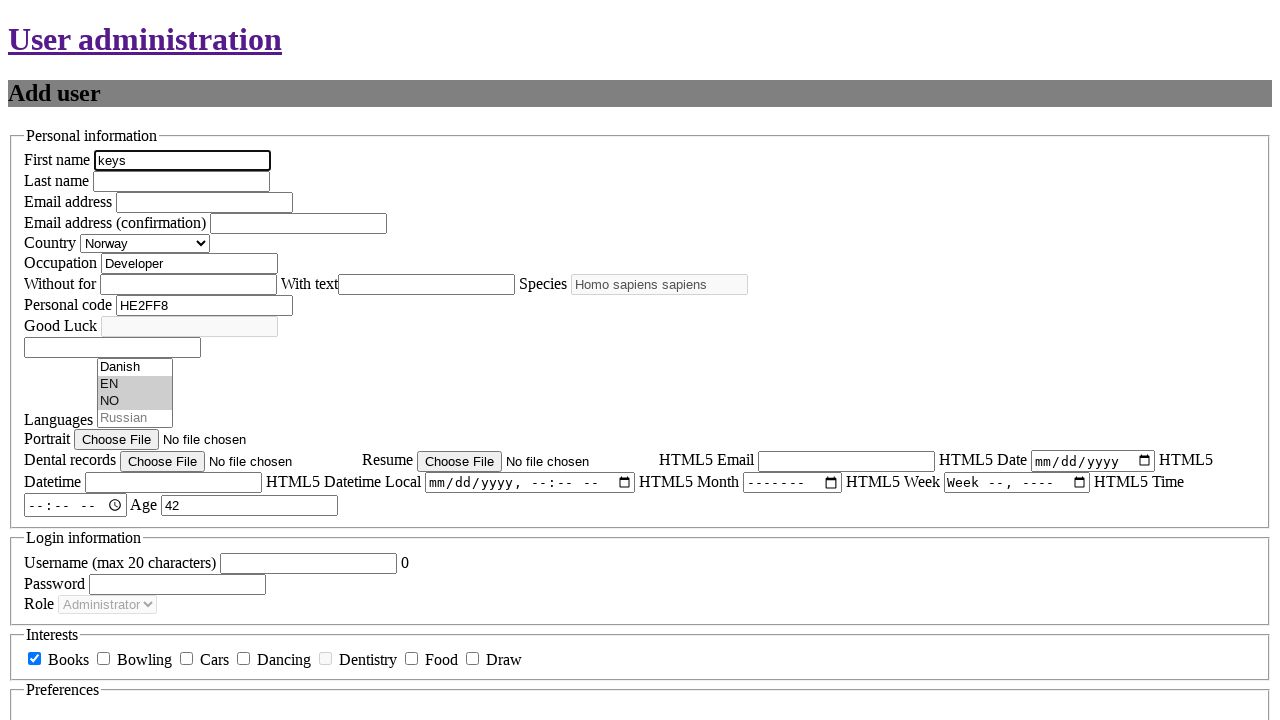

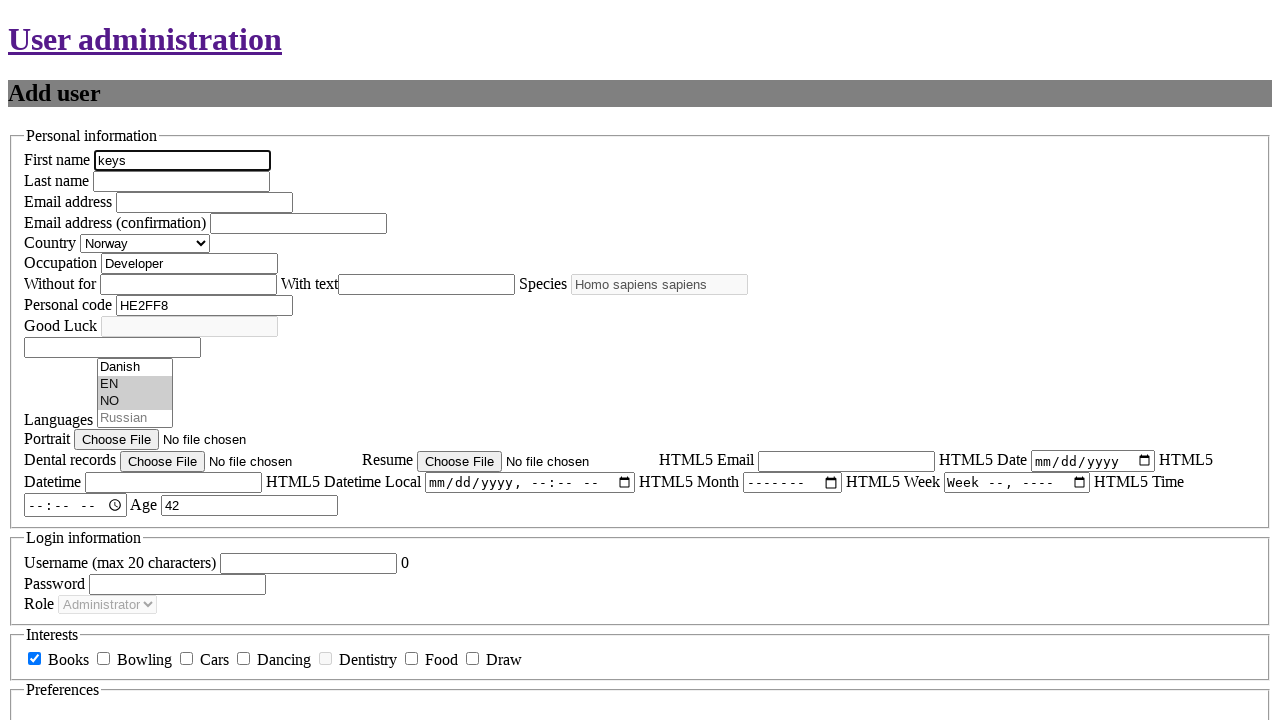